Tests that users can click through color options on a Target product page and verifies the selected color changes correctly for each option

Starting URL: https://www.target.com/p/wranglers-men-39-s-relaxed-fit-straight-jeans/-/A-91269718

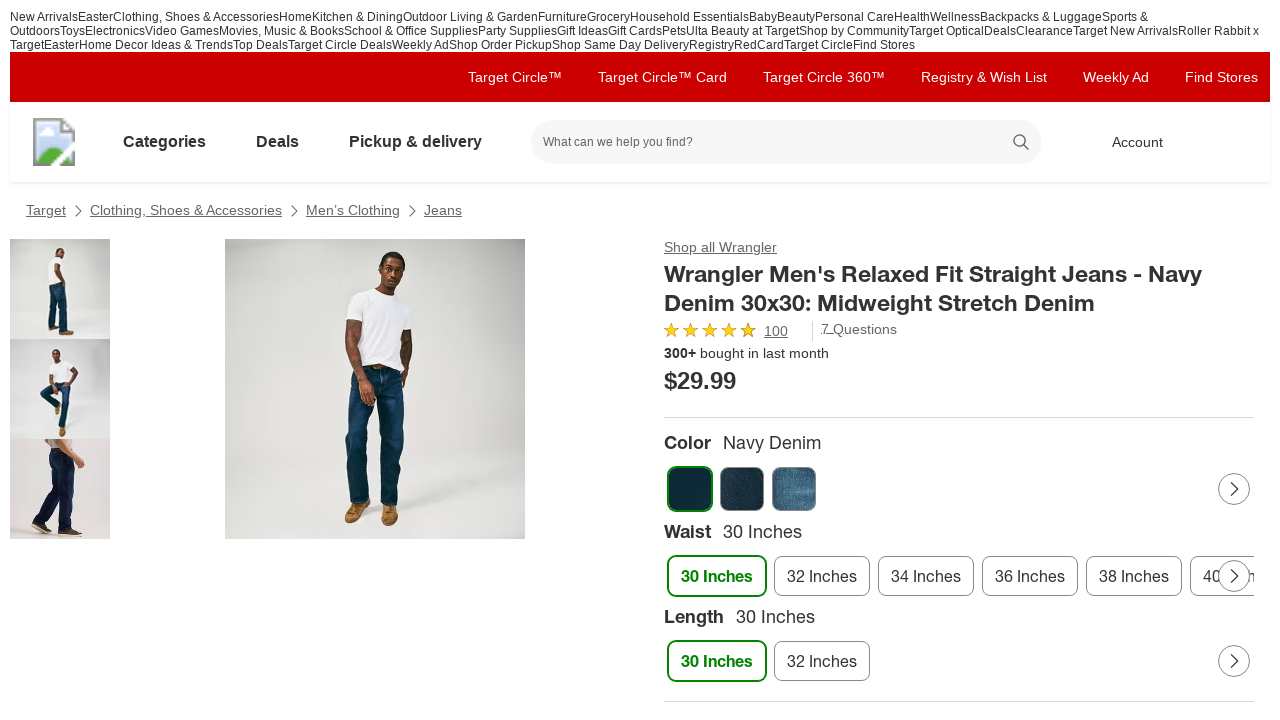

Waited for color option carousel to load
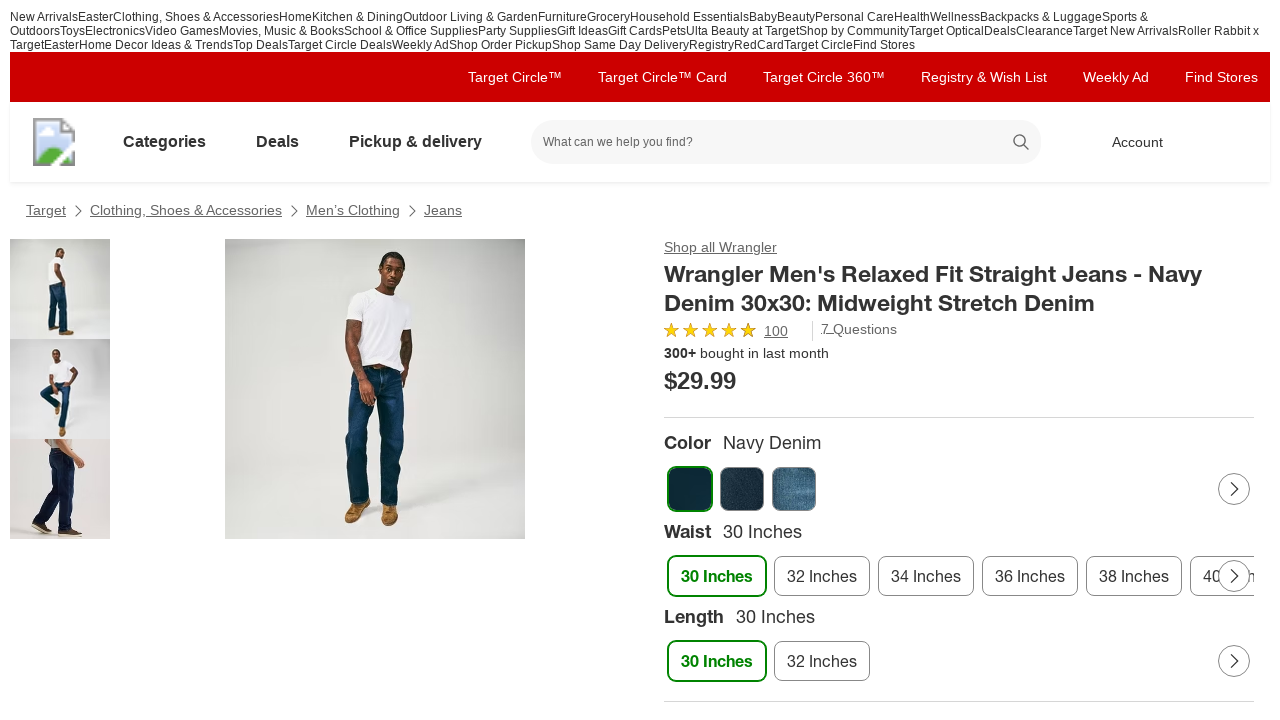

Located all color option images
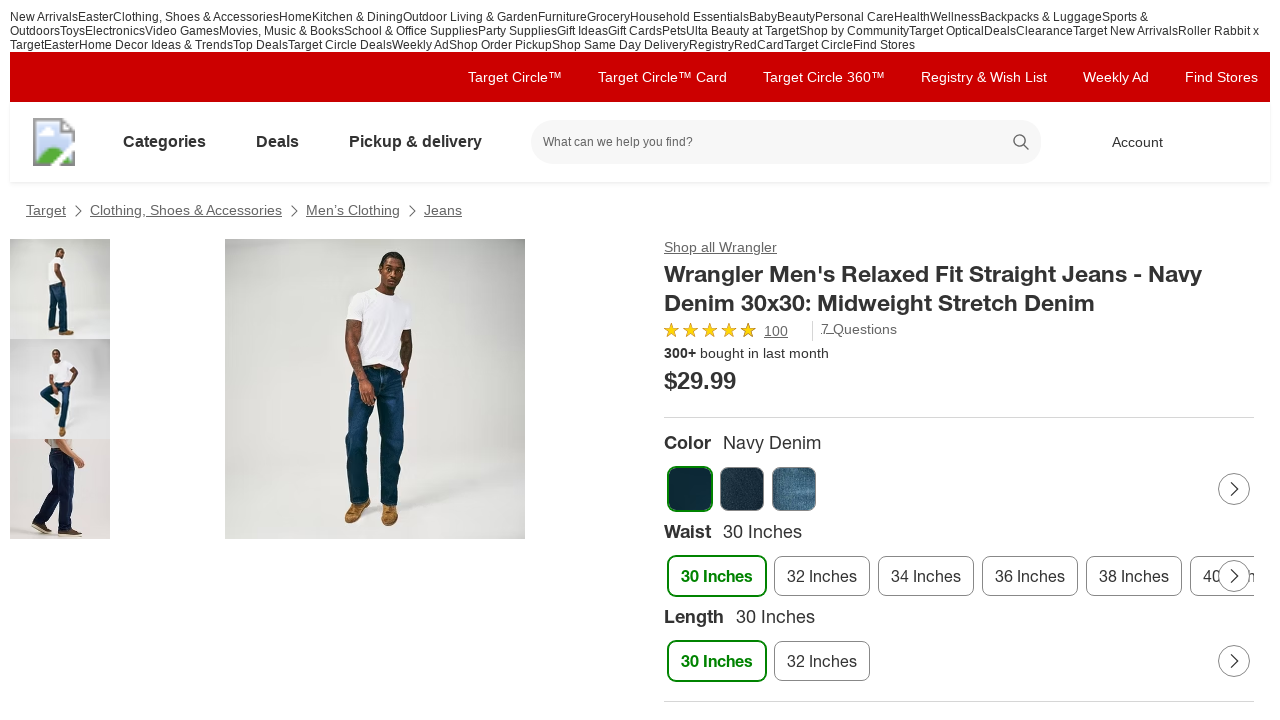

Found 3 color options available
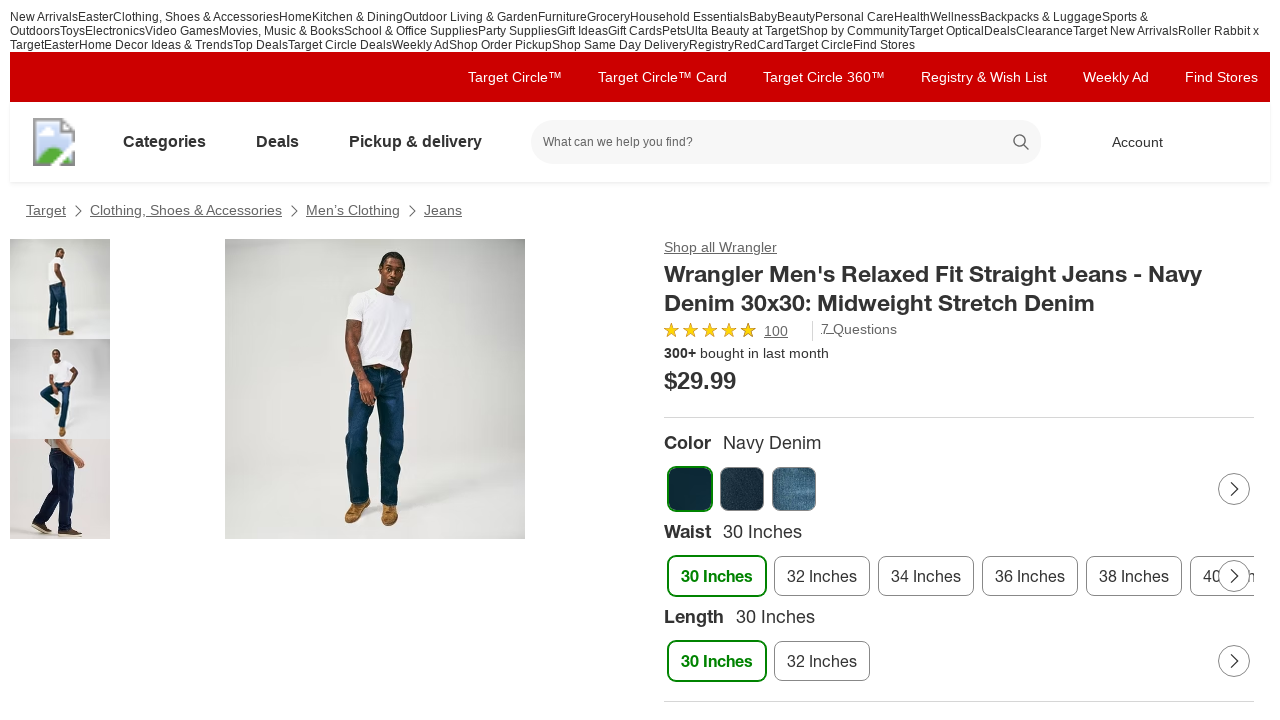

Clicked on color option 1 of 3 at (690, 489) on li[class*='CarouselItem'] img >> nth=0
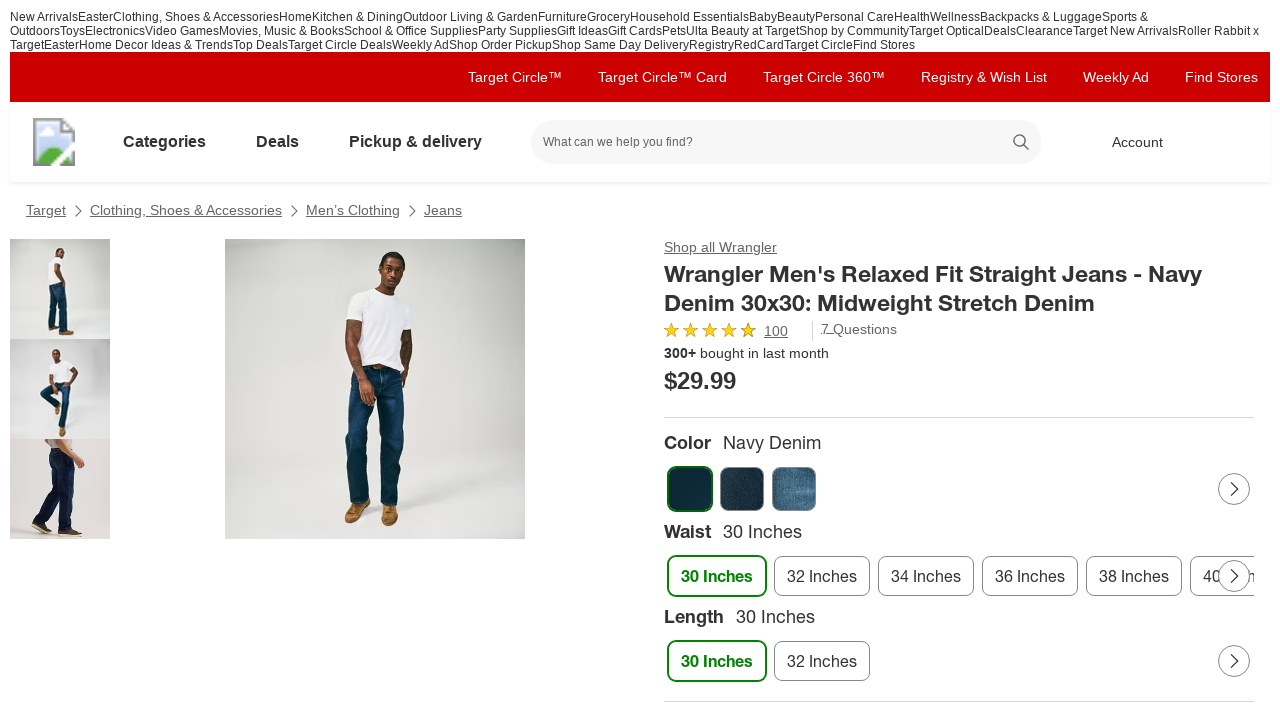

Waited for color selection 1 to register
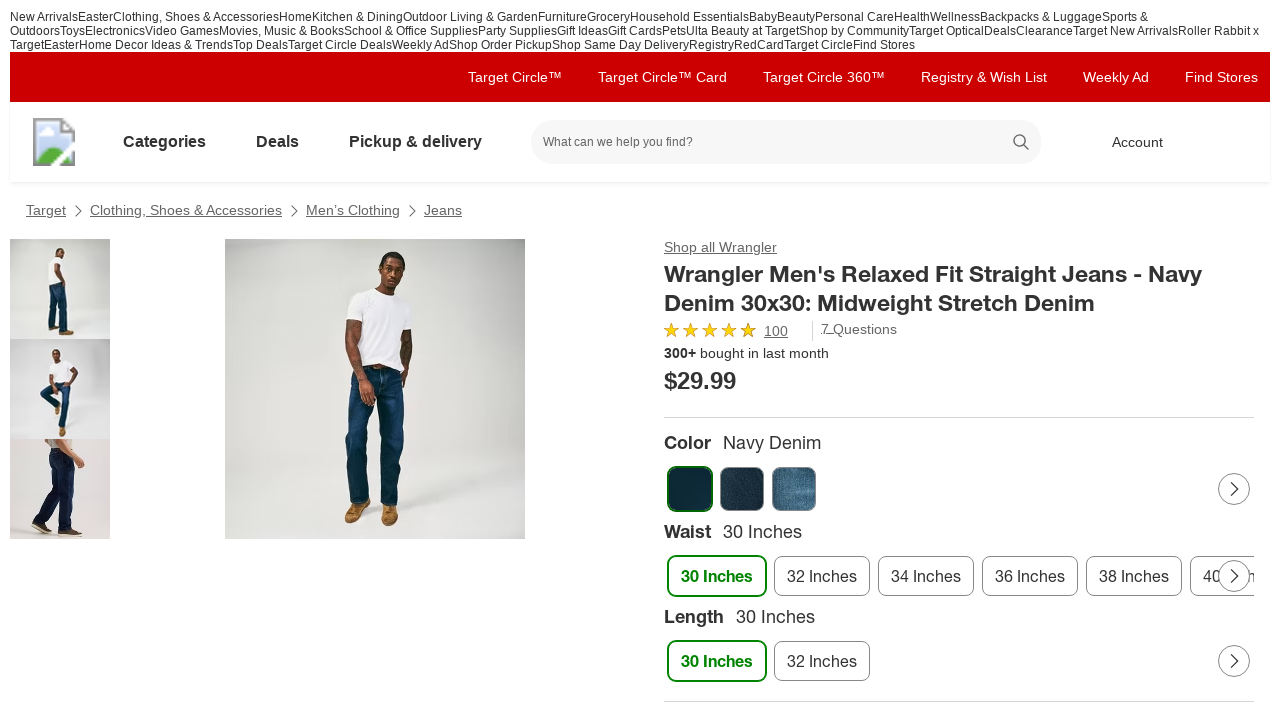

Verified color option 1 is now selected
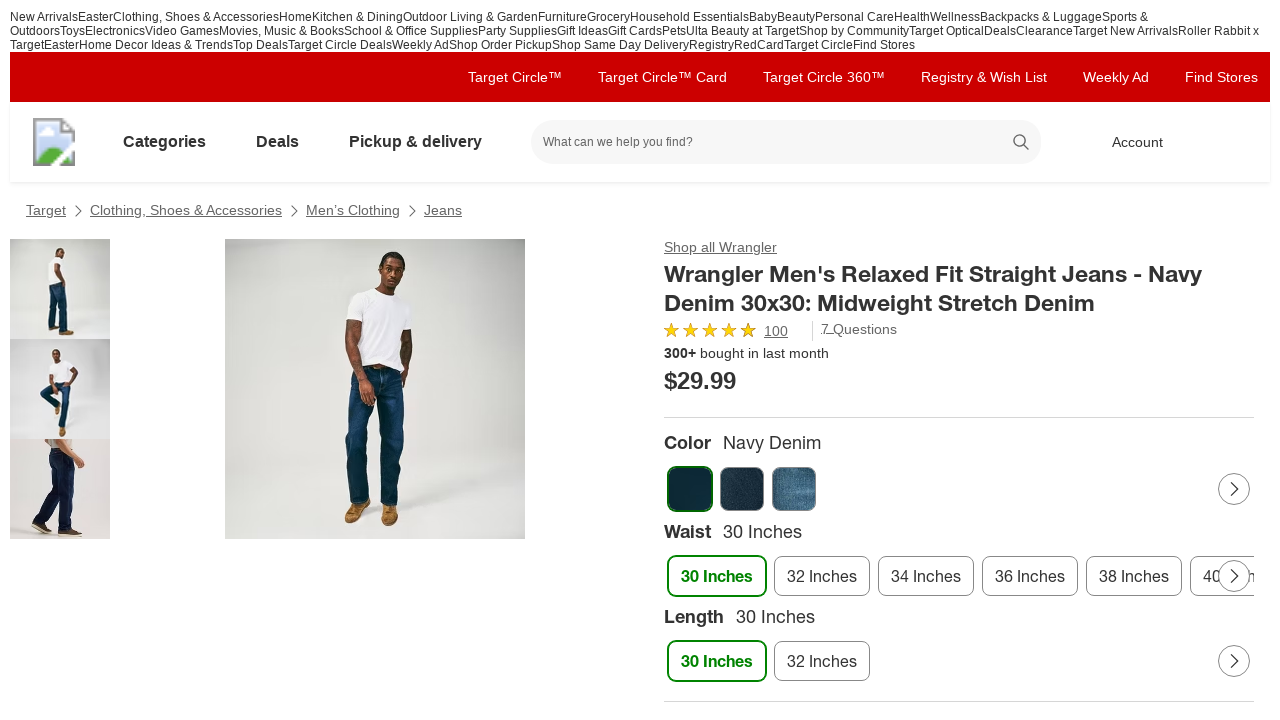

Clicked on color option 2 of 3 at (742, 489) on li[class*='CarouselItem'] img >> nth=1
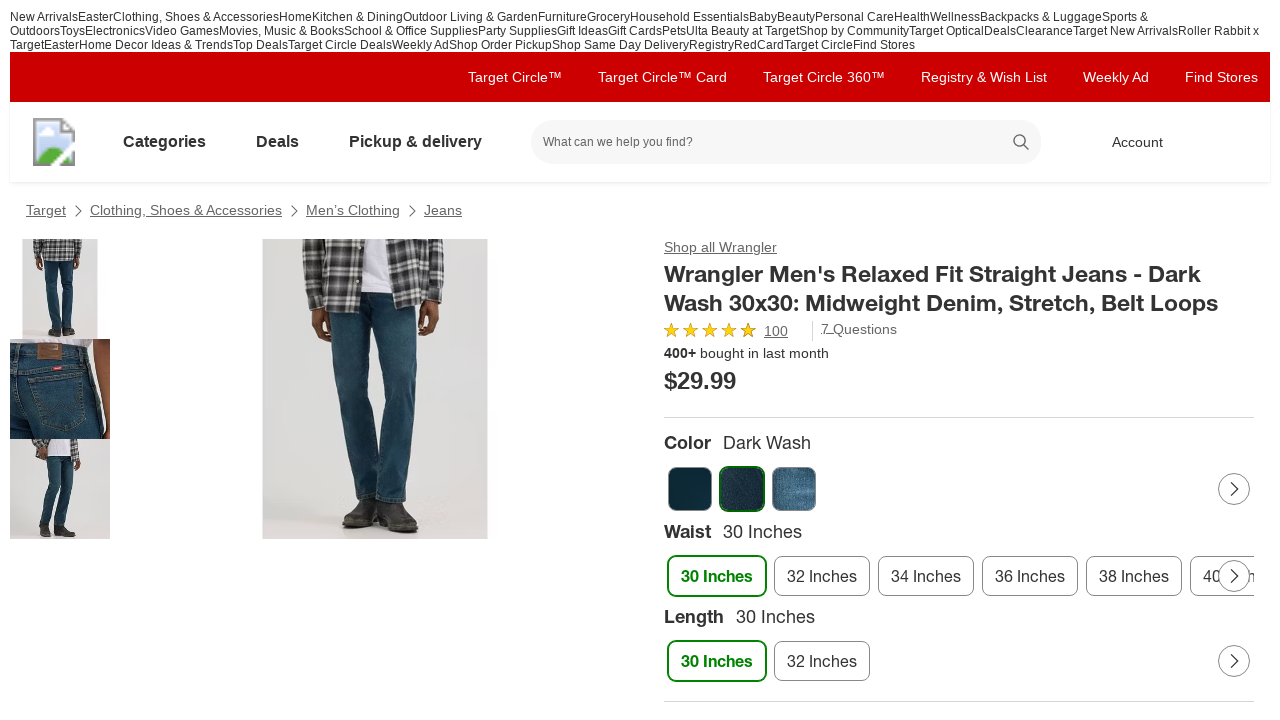

Waited for color selection 2 to register
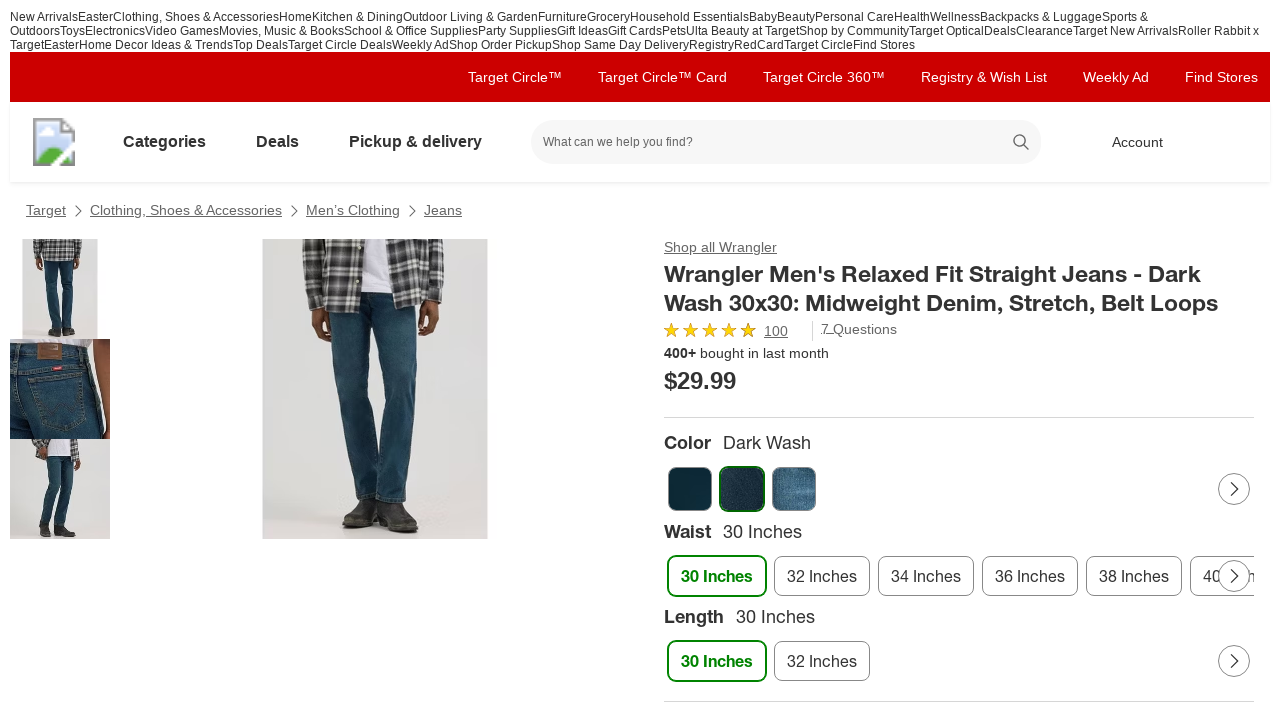

Verified color option 2 is now selected
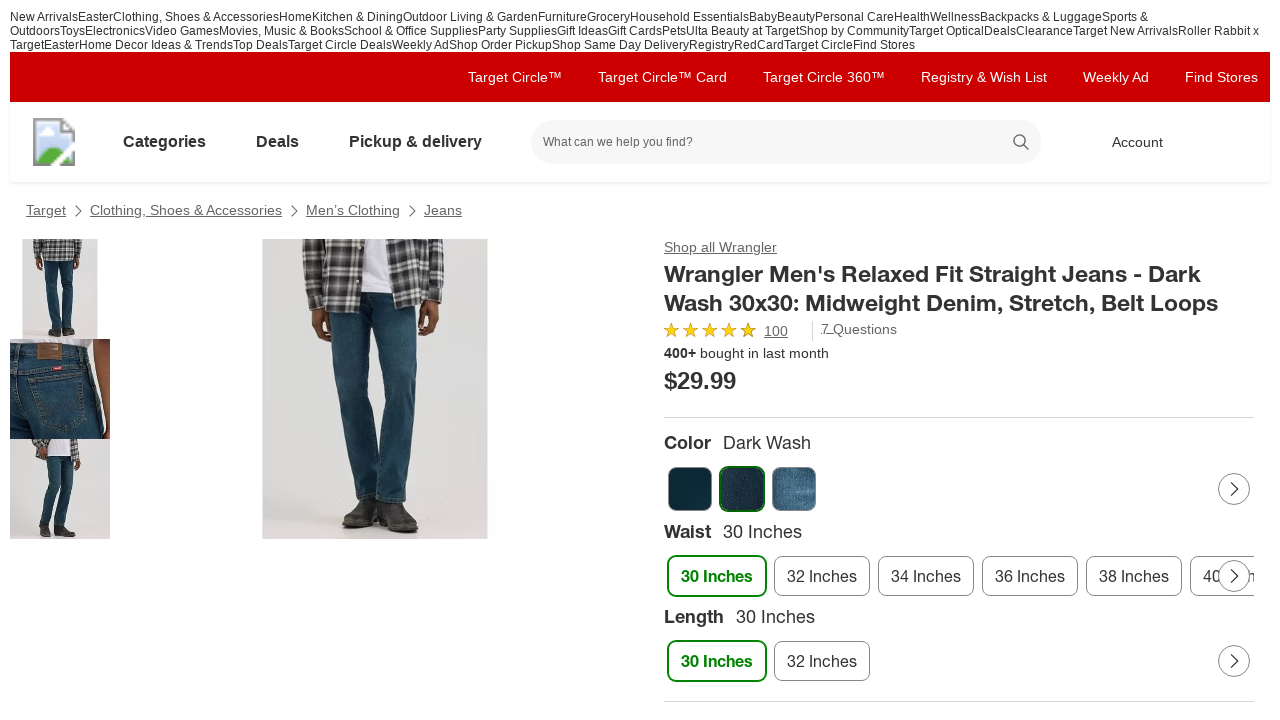

Clicked on color option 3 of 3 at (794, 489) on li[class*='CarouselItem'] img >> nth=2
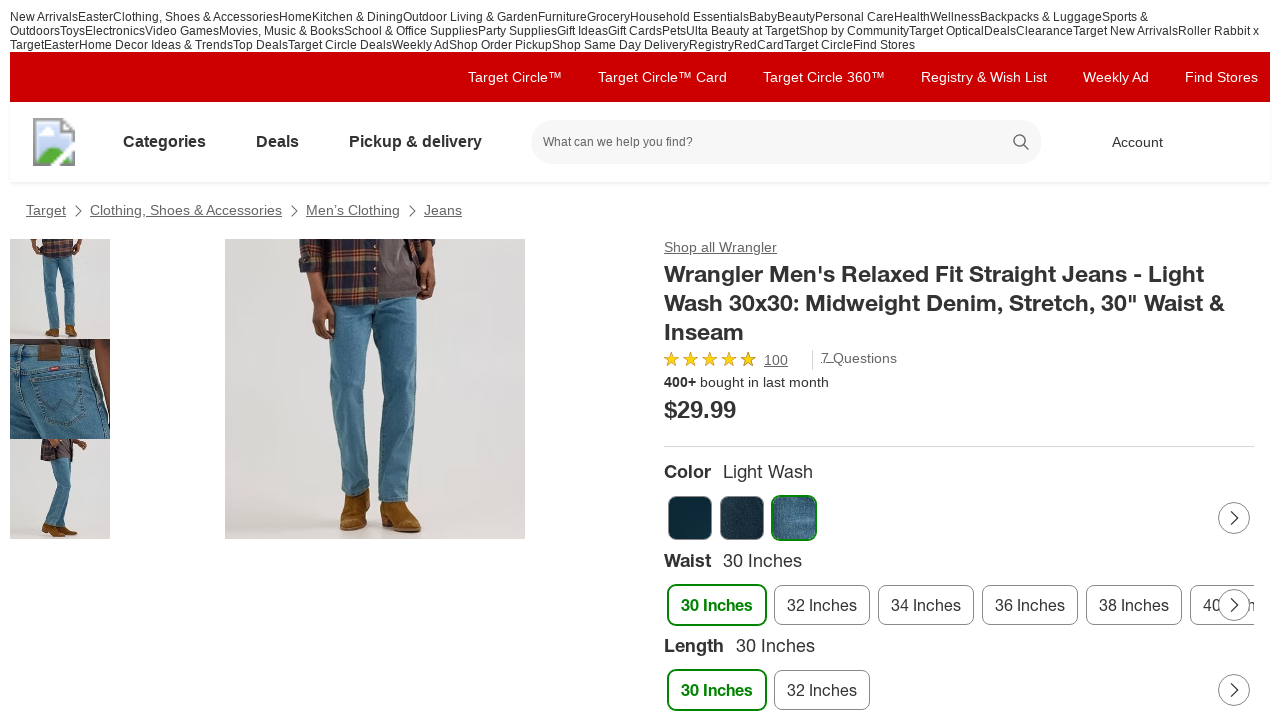

Waited for color selection 3 to register
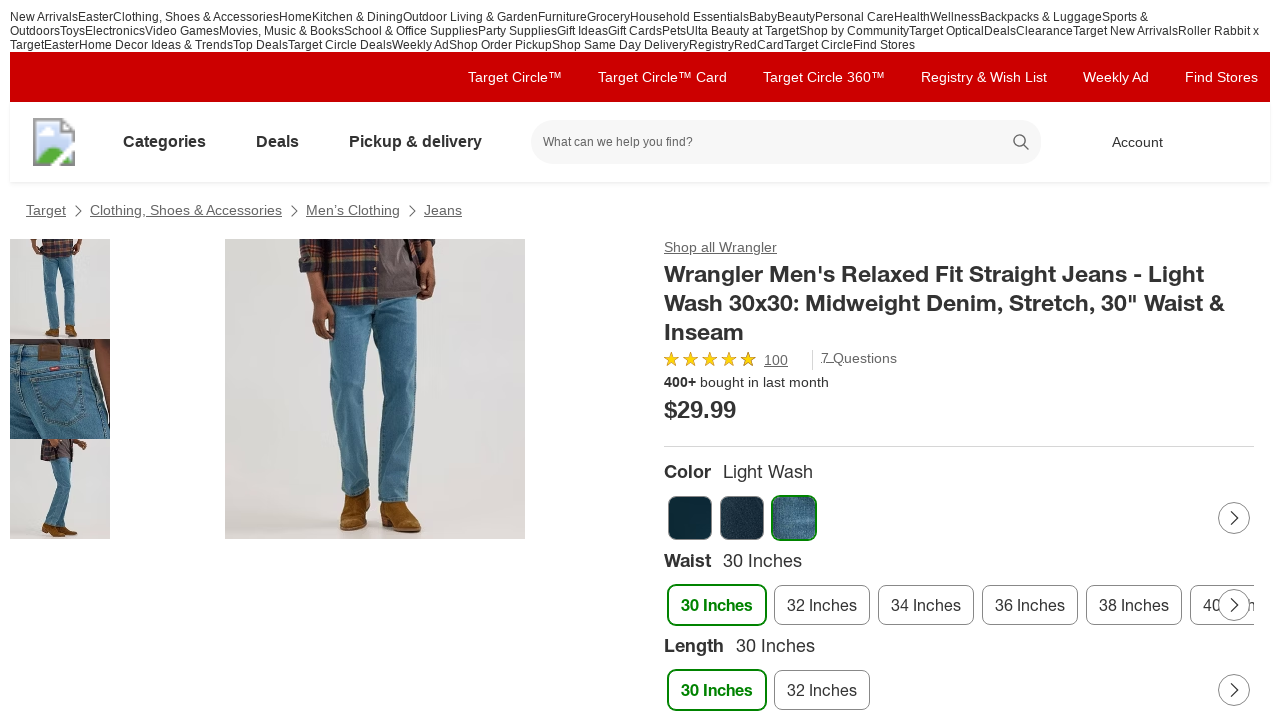

Verified color option 3 is now selected
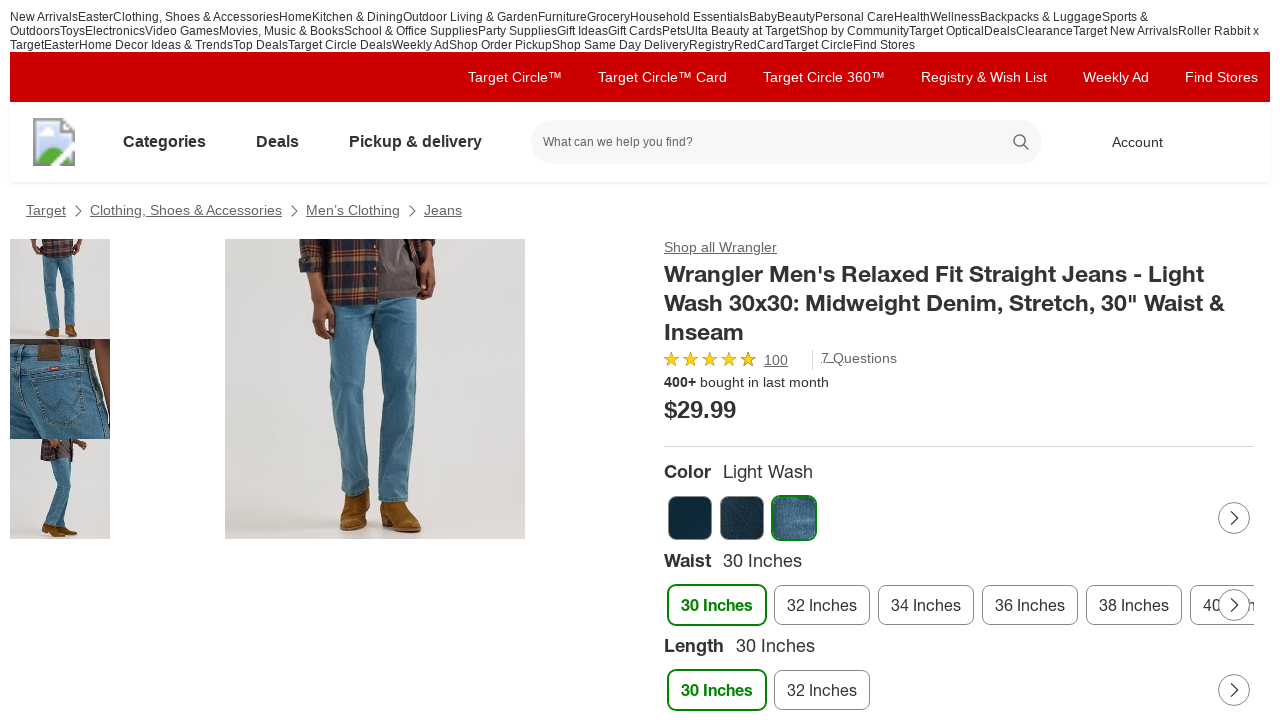

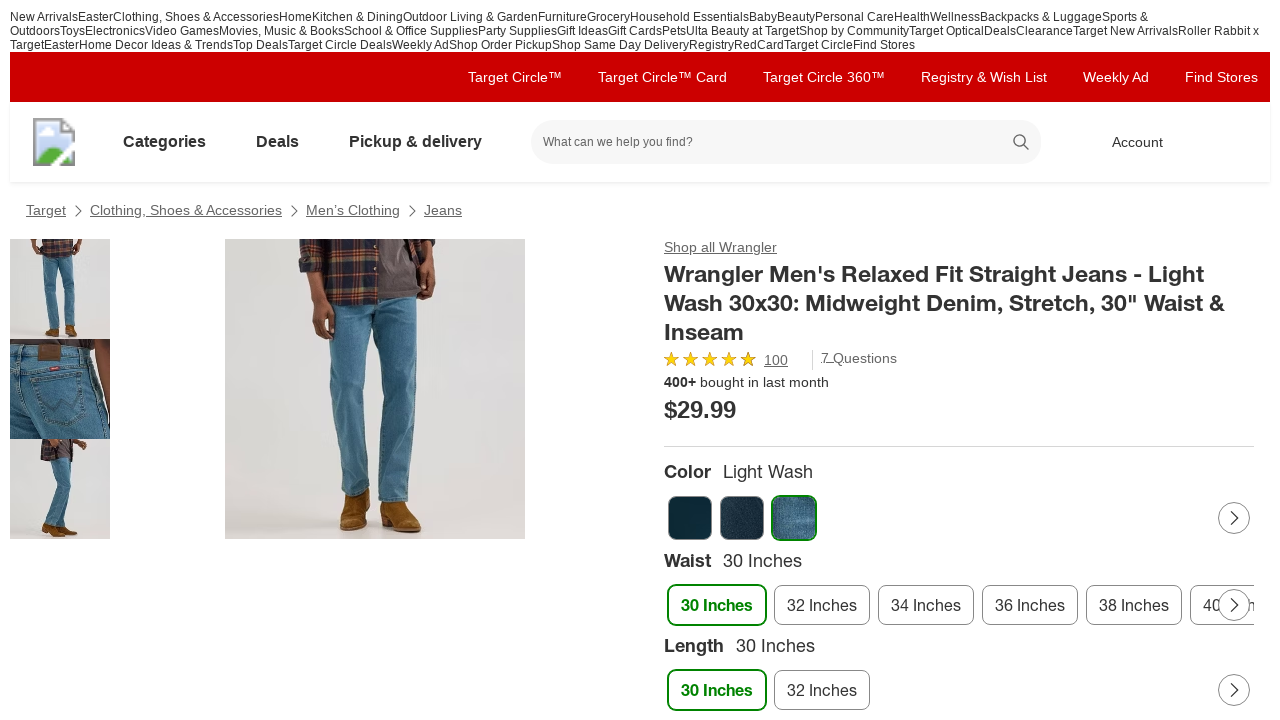